Tests selecting a country from a dropdown menu without using Select class by iterating through all options and clicking on "India"

Starting URL: https://www.orangehrm.com/en/30-day-free-trial

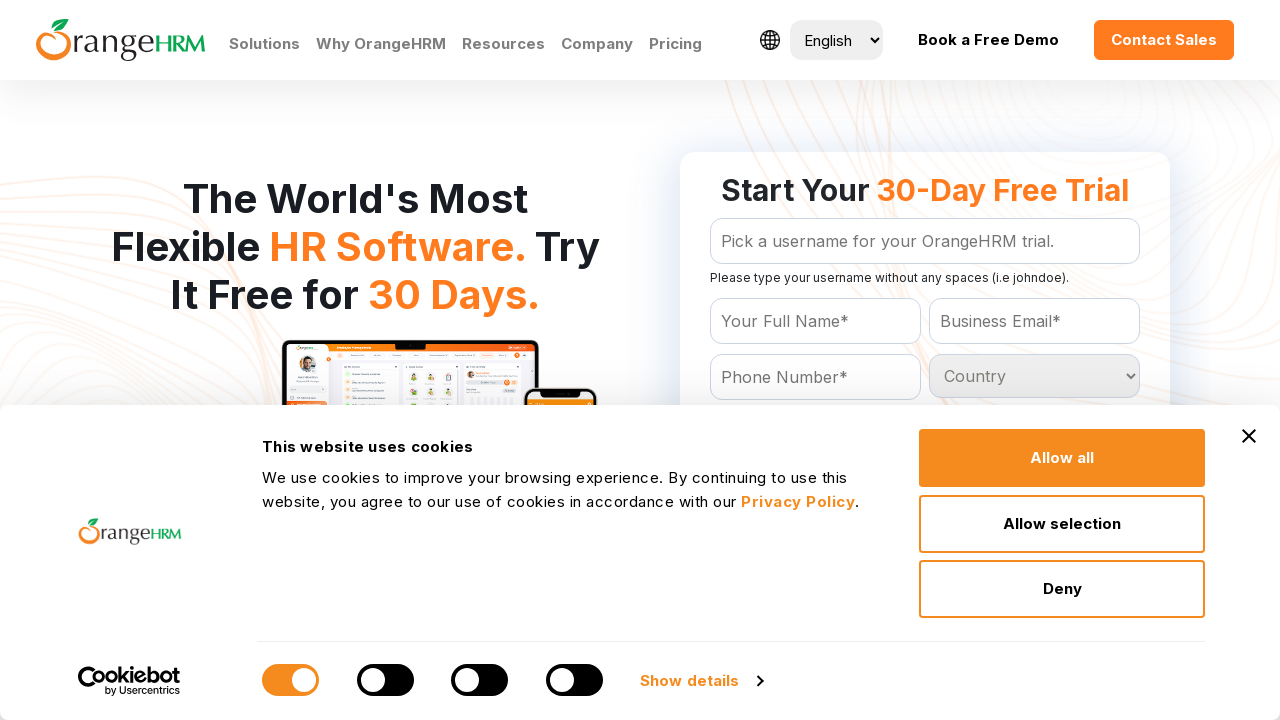

Navigated to OrangeHRM 30-day free trial page
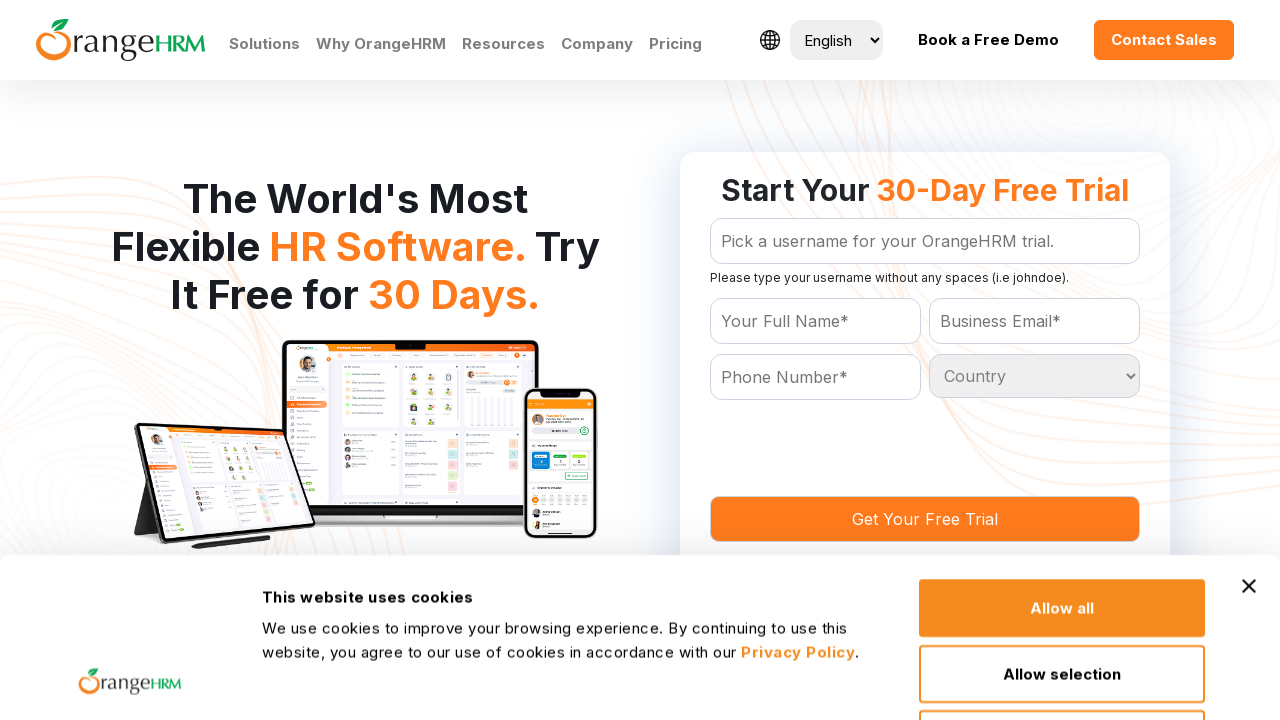

Located all country dropdown options
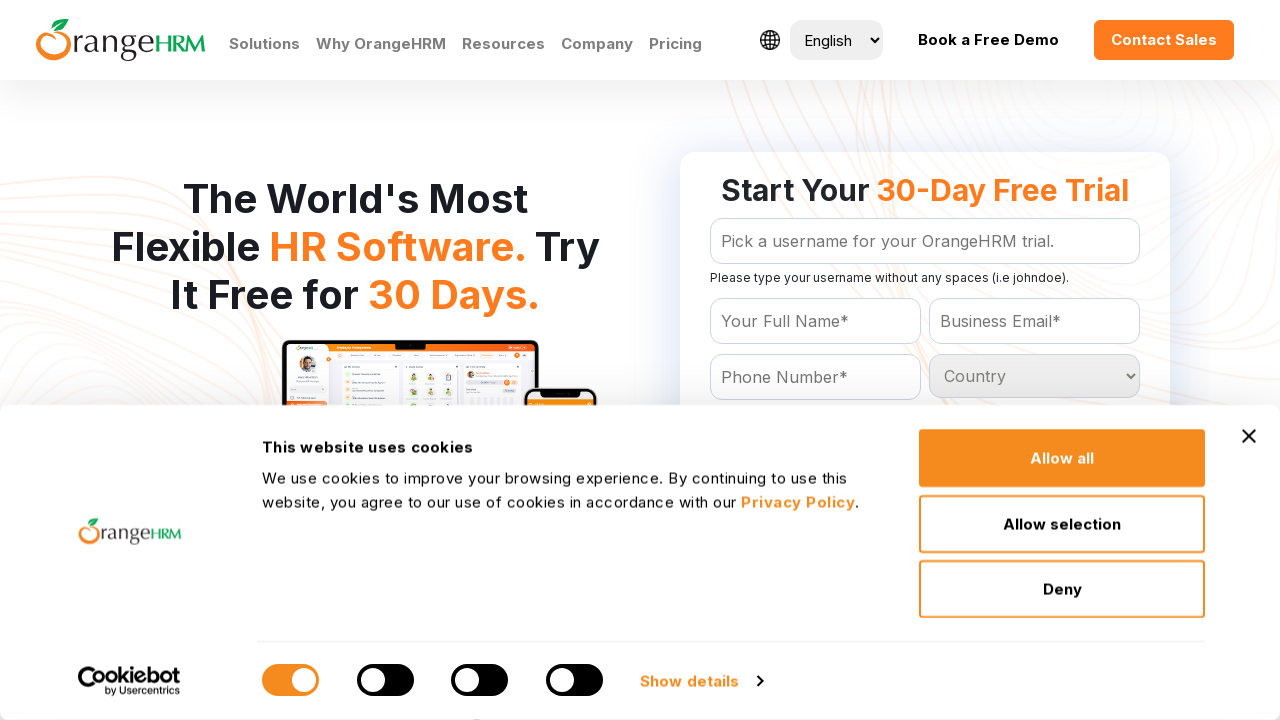

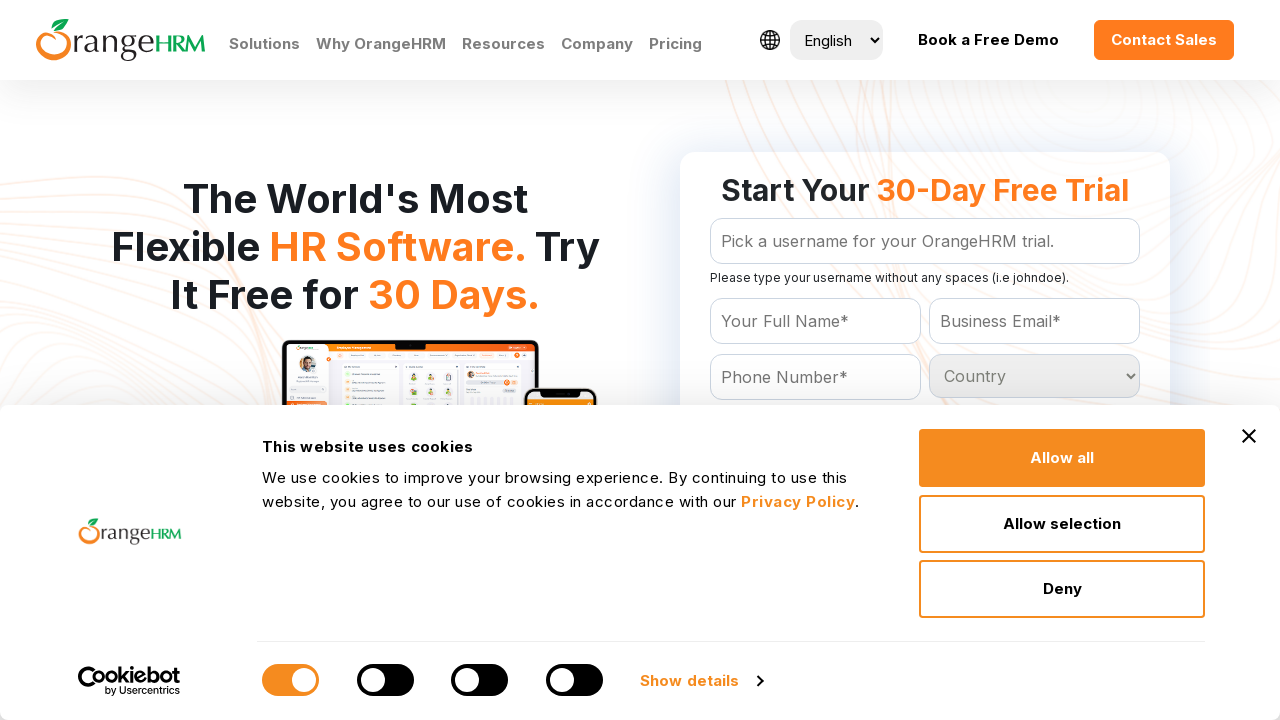